Tests JavaScript alert handling by triggering different types of alerts (standard alert and confirm dialog) and interacting with them

Starting URL: https://rahulshettyacademy.com/AutomationPractice/

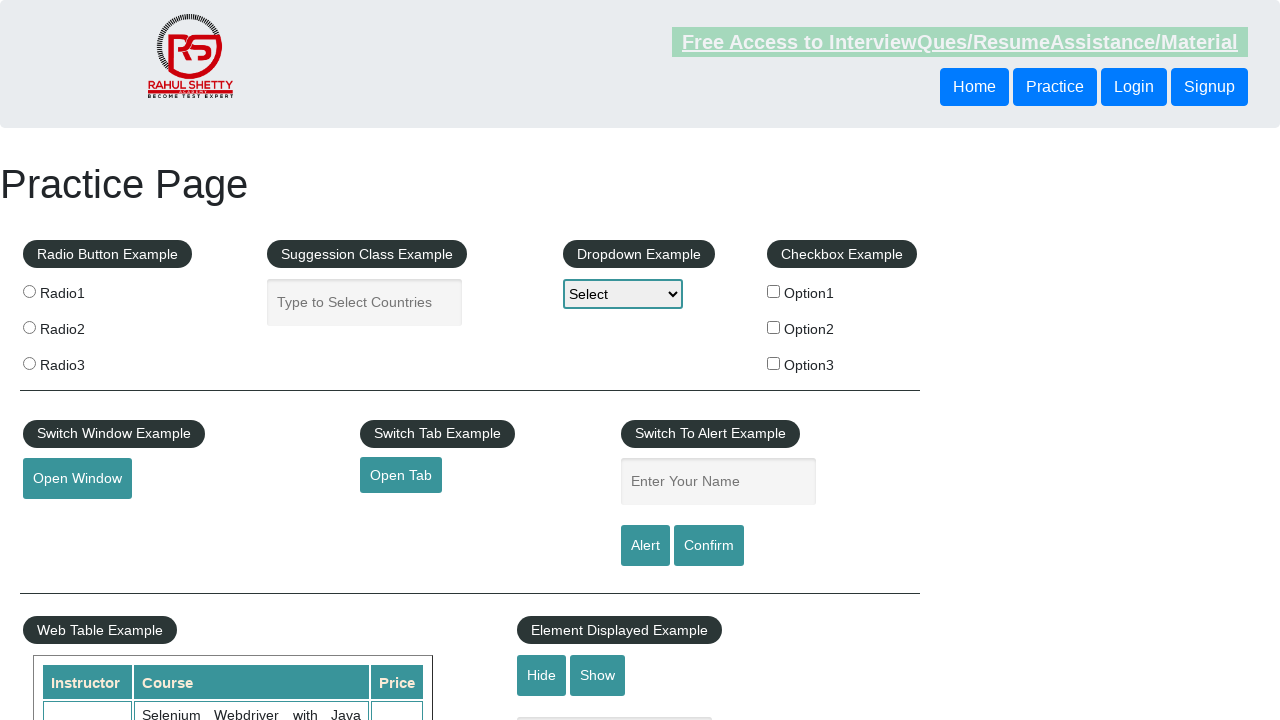

Filled name field with 'Saurabh' for alert test on #name
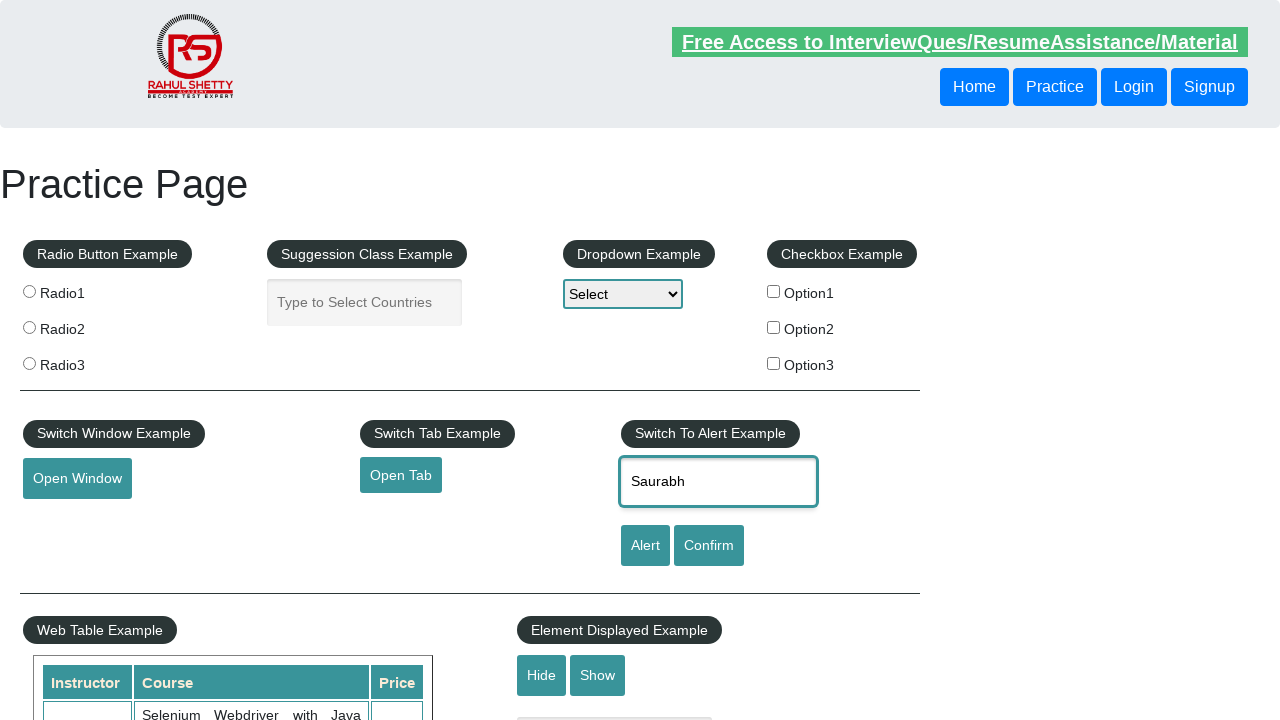

Set up dialog handler to accept alerts
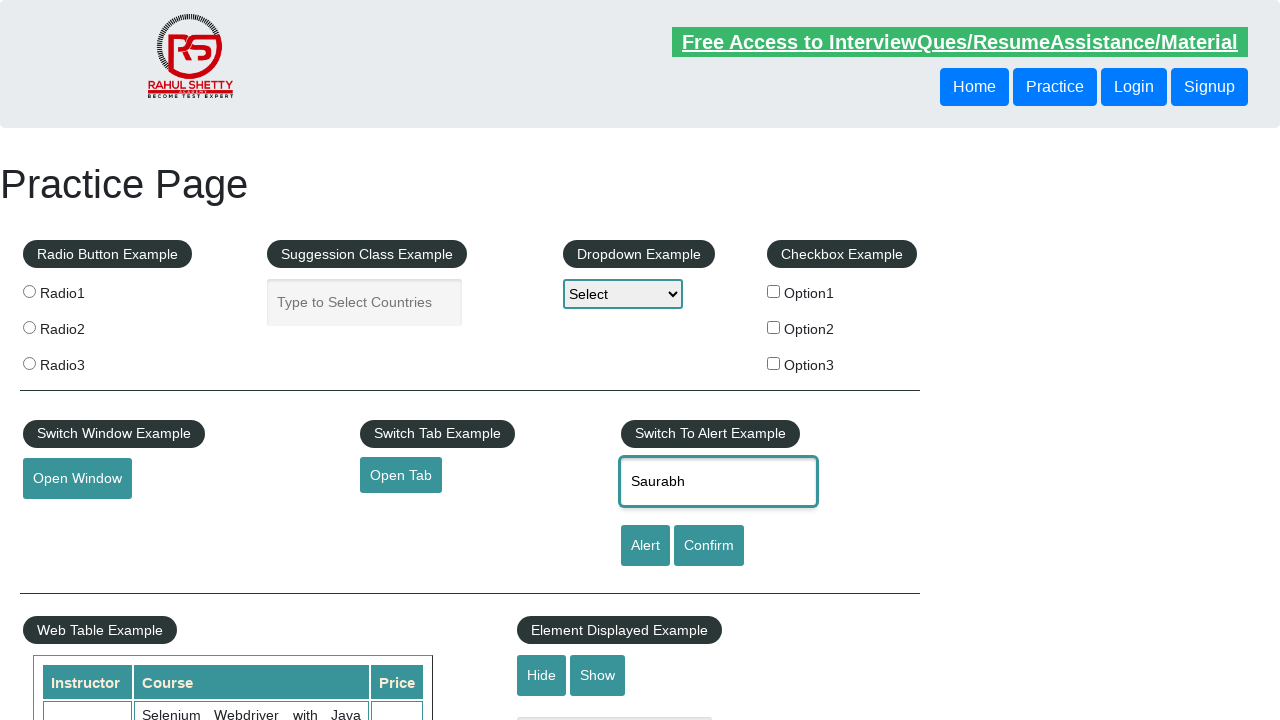

Clicked alert button and accepted the JavaScript alert at (645, 546) on #alertbtn
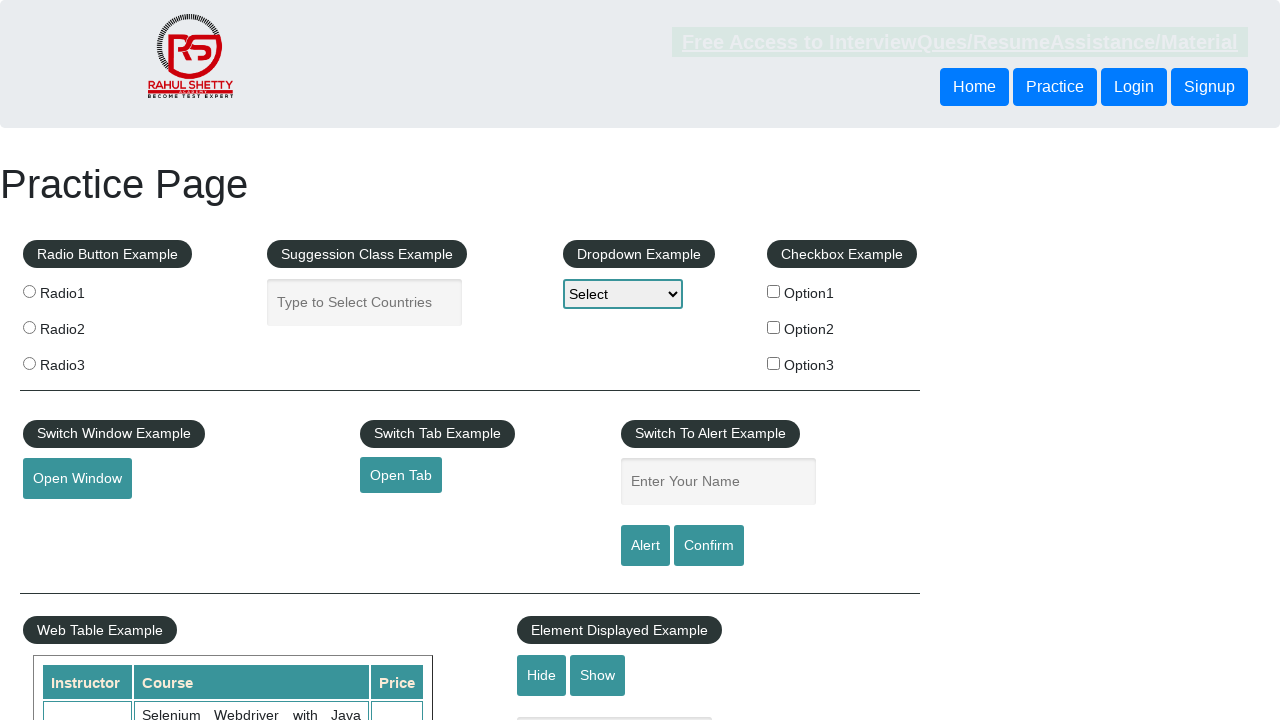

Filled name field with 'Saurabh' for confirm dialog test on #name
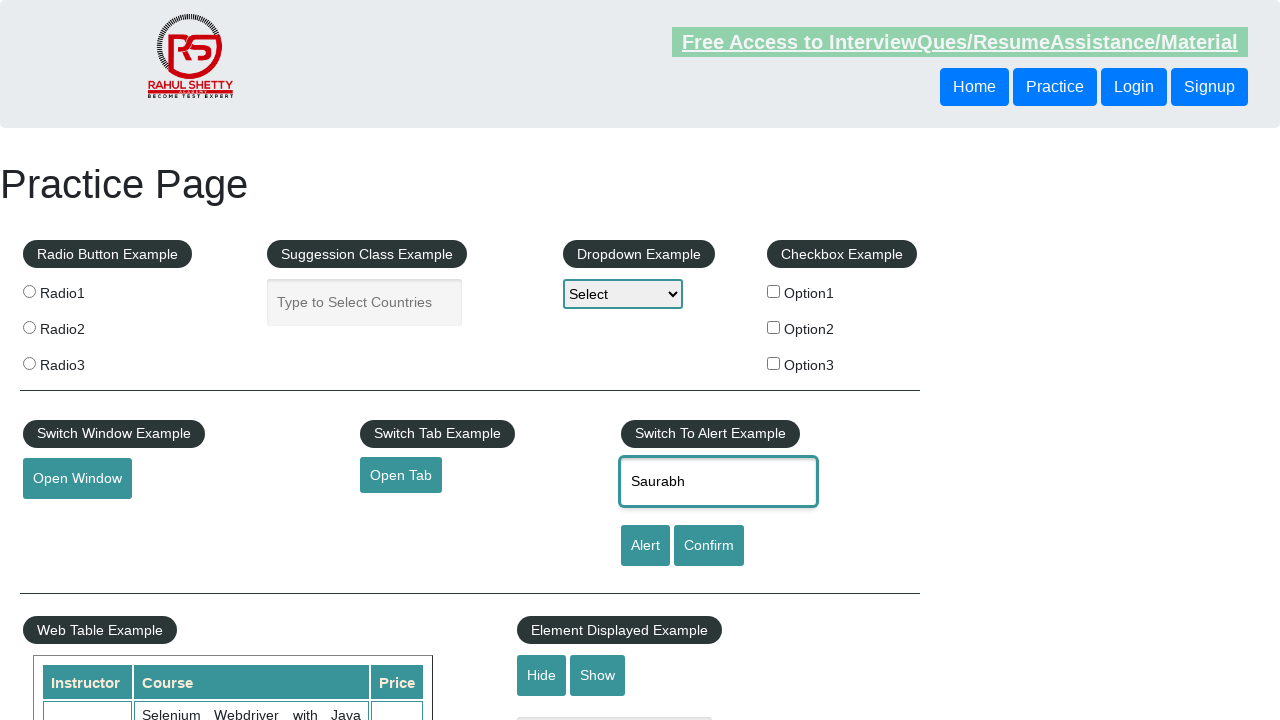

Set up dialog handler to dismiss confirm dialogs
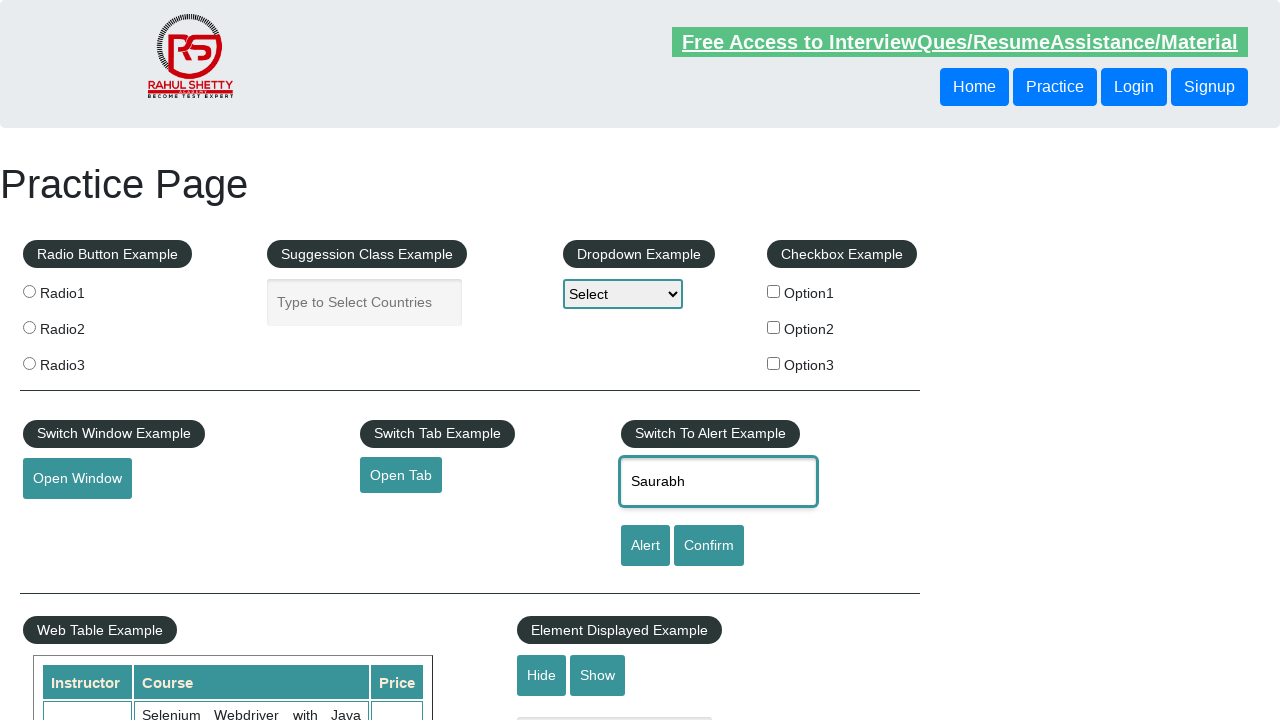

Clicked confirm button and dismissed the confirm dialog at (709, 546) on #confirmbtn
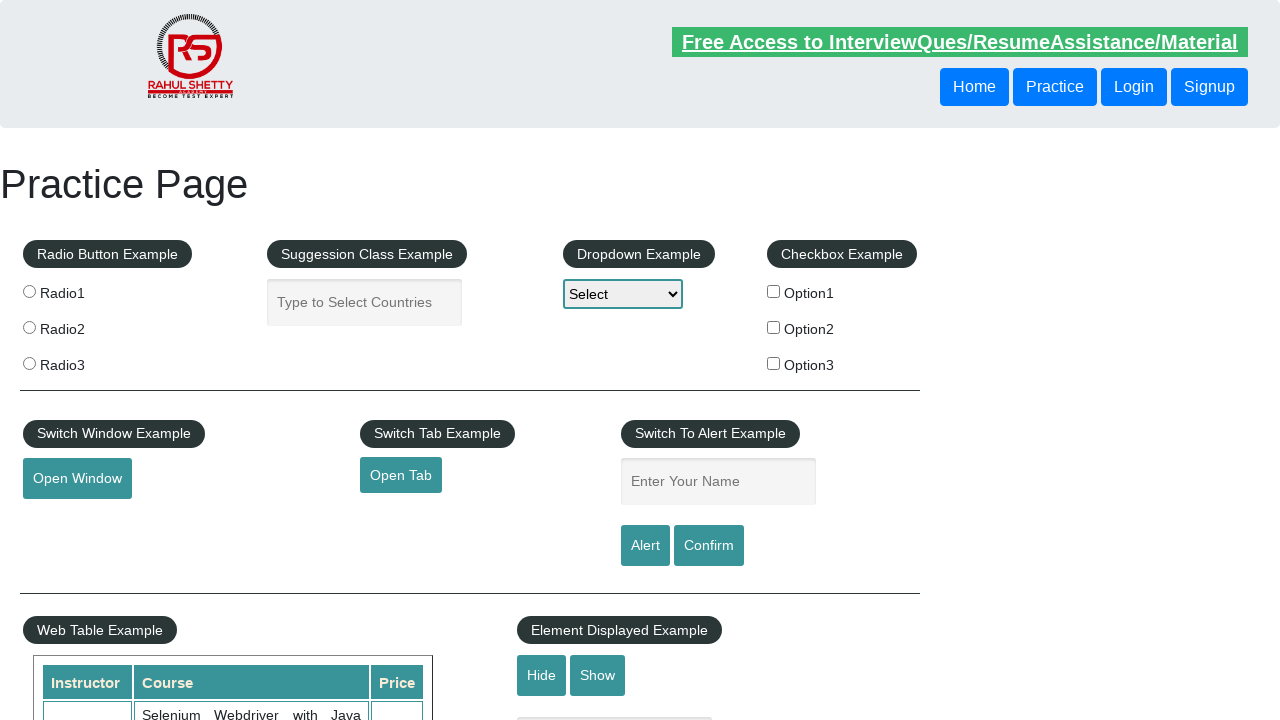

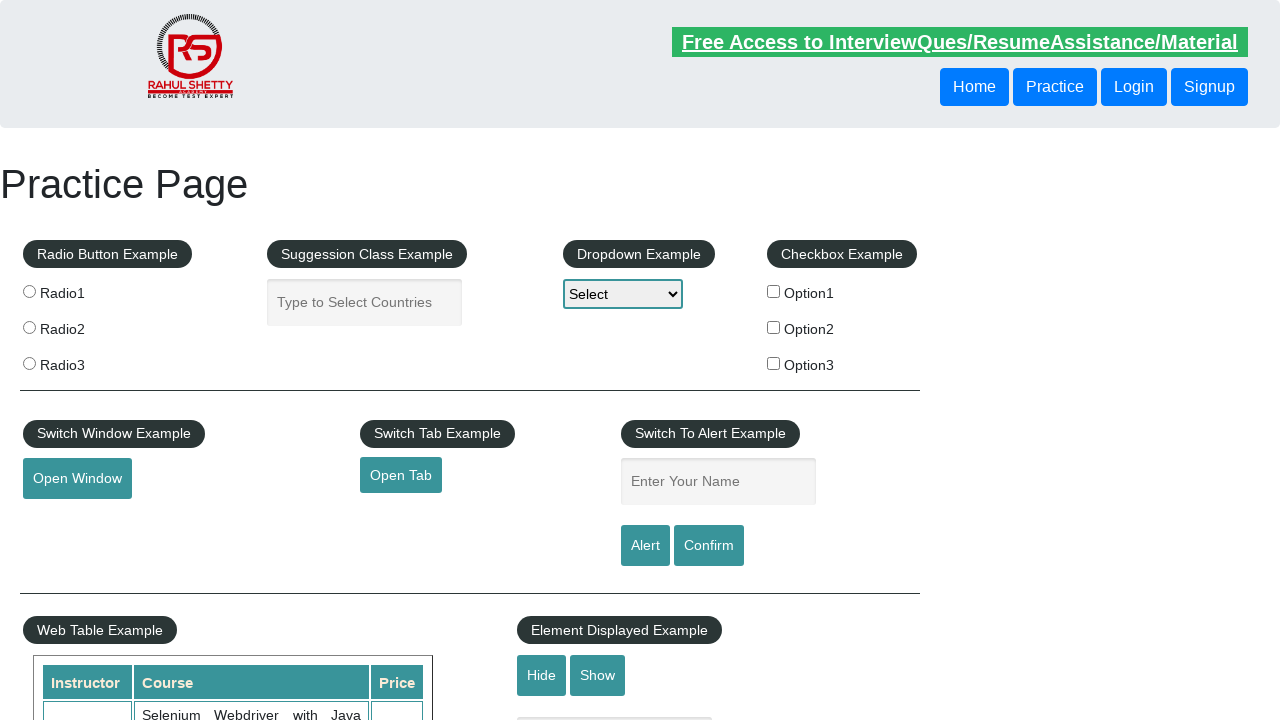